Tests drag and drop functionality by selecting multiple items with Ctrl key and dragging them to their respective drop zones for mobile and laptop accessories

Starting URL: https://demoapps.qspiders.com/ui/dragDrop/dragToMultiple?sublist=2

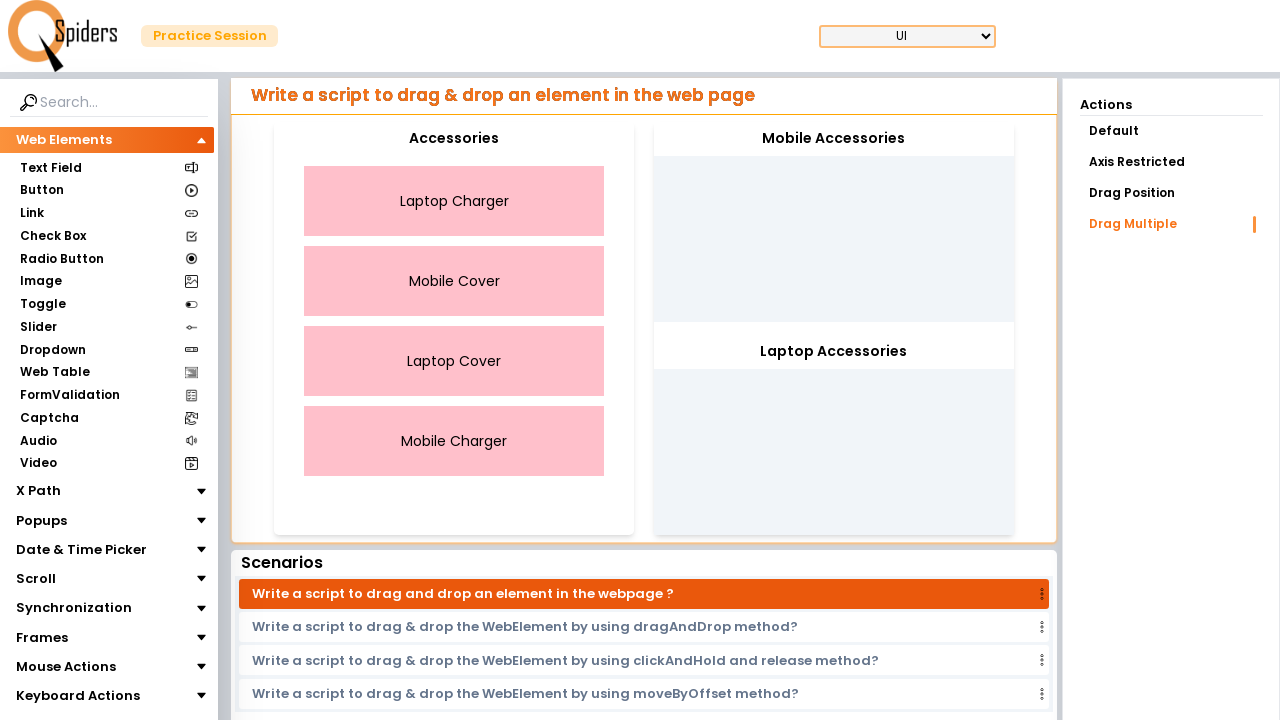

Located laptop charger element
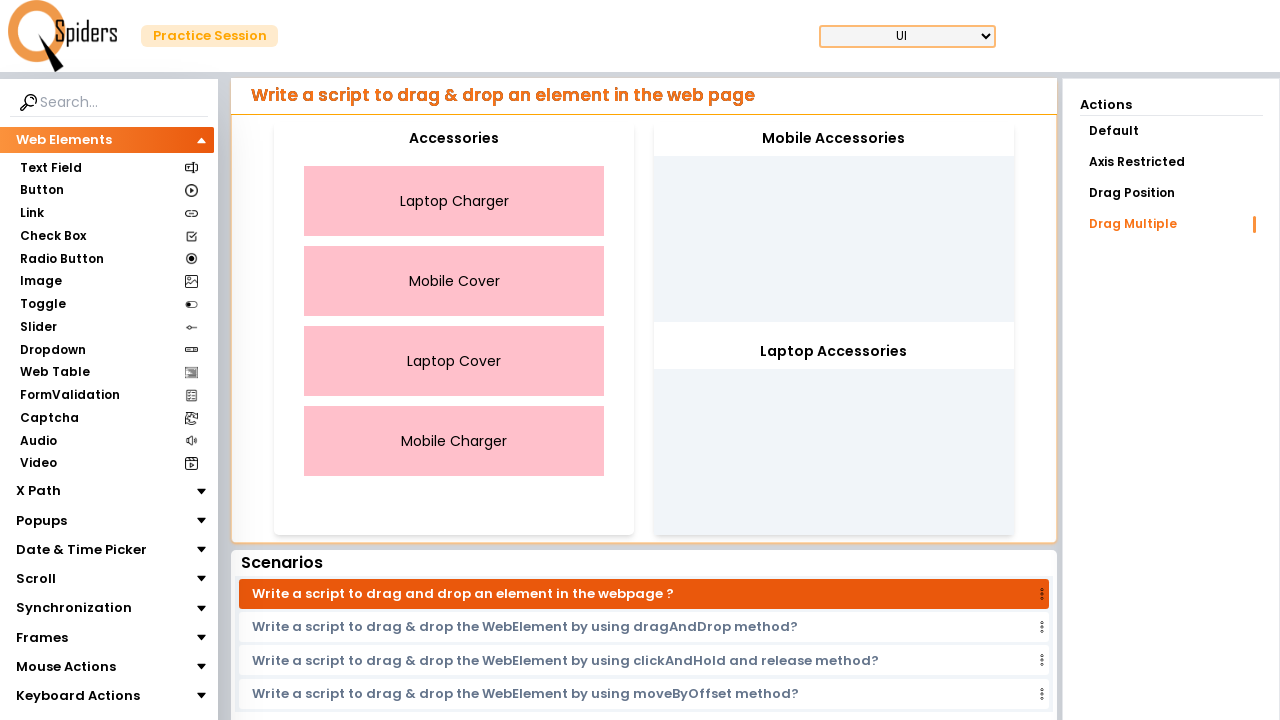

Located mobile cover element
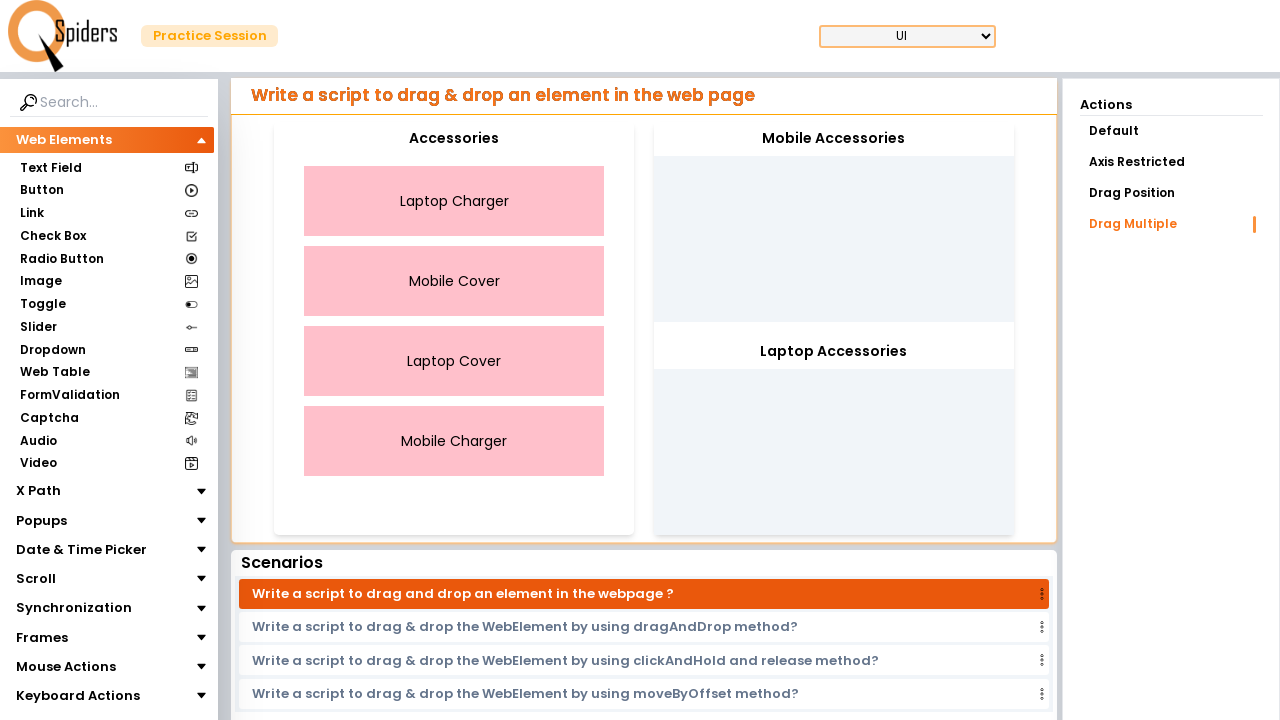

Located laptop cover element
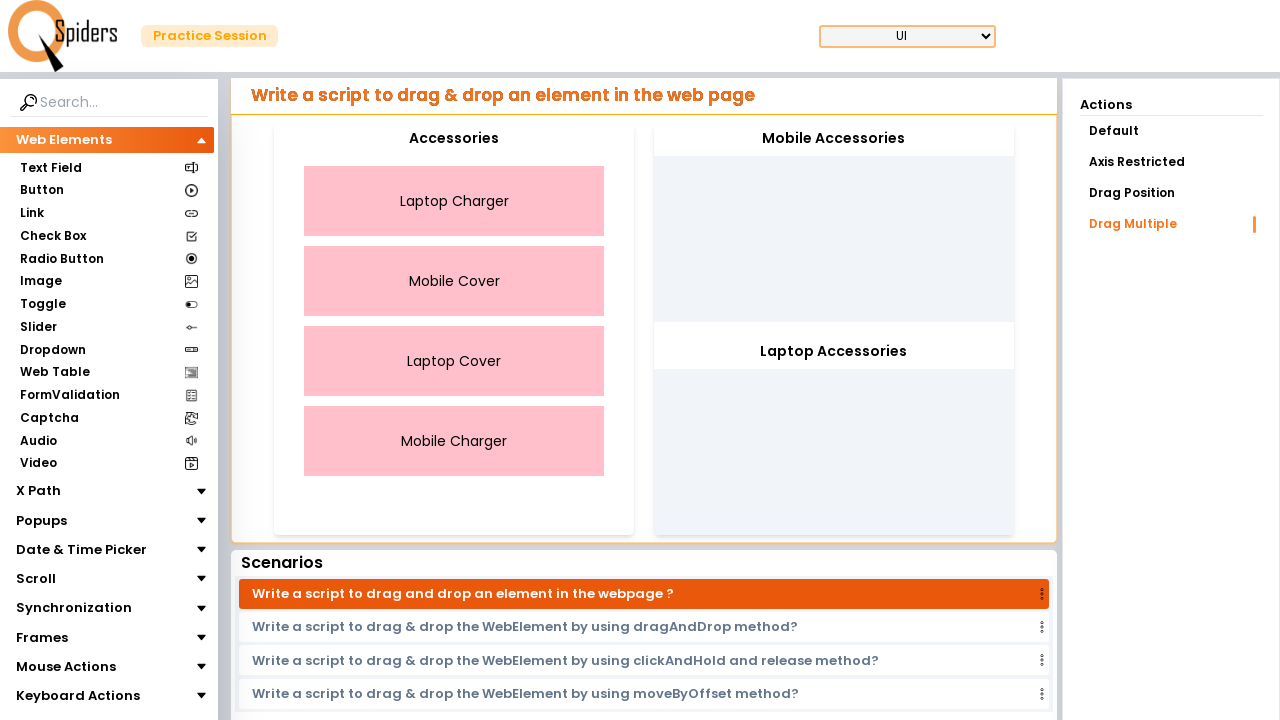

Located mobile charger element
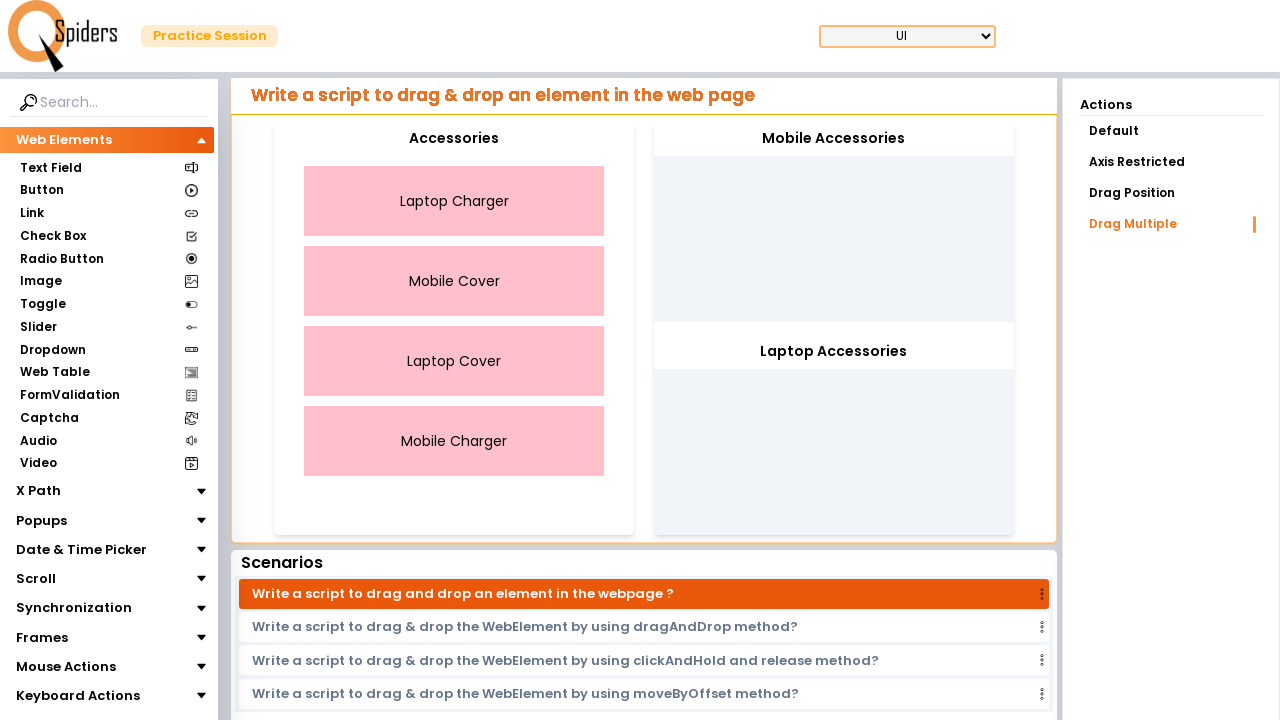

Located mobile accessories drop zone
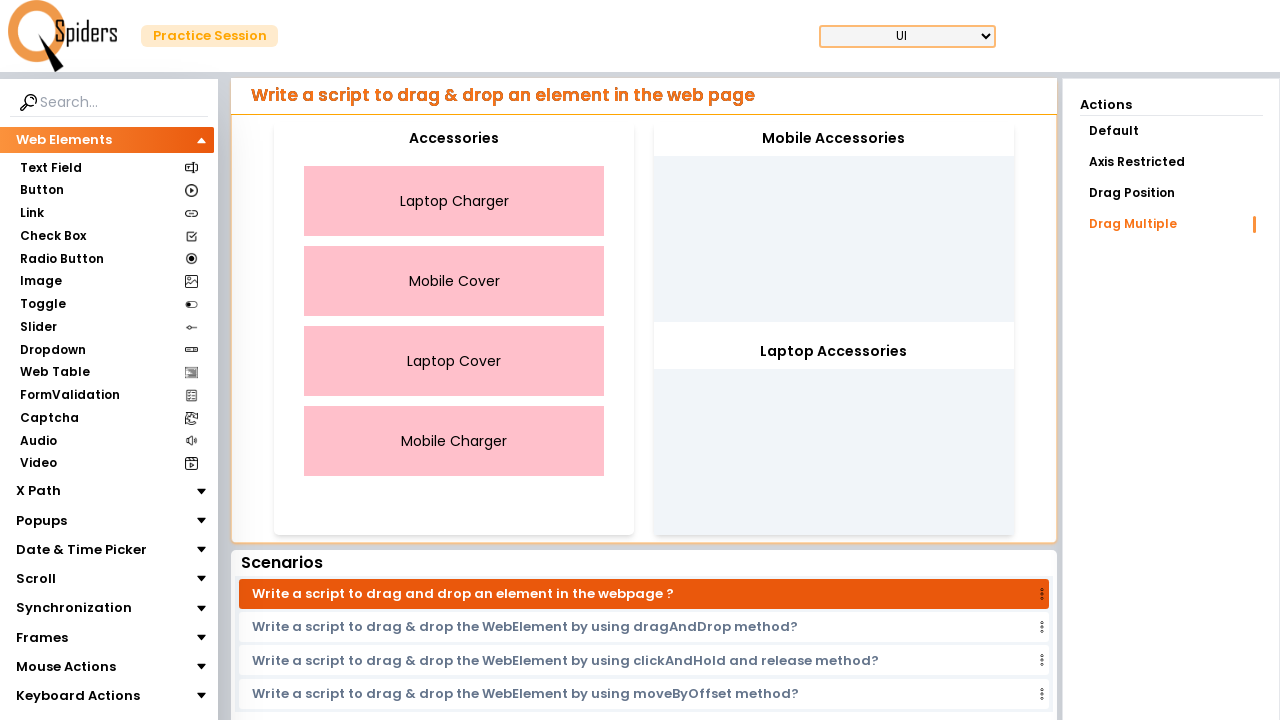

Located laptop accessories drop zone
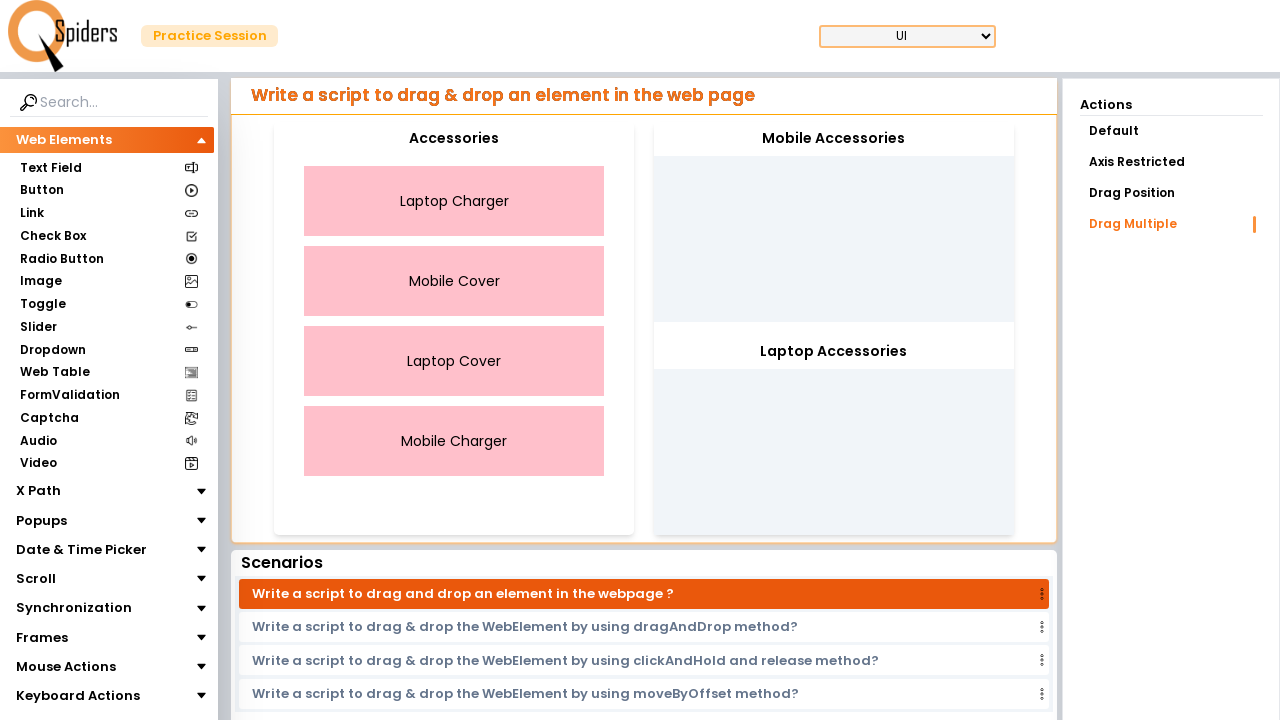

Pressed and held Control key for multi-select
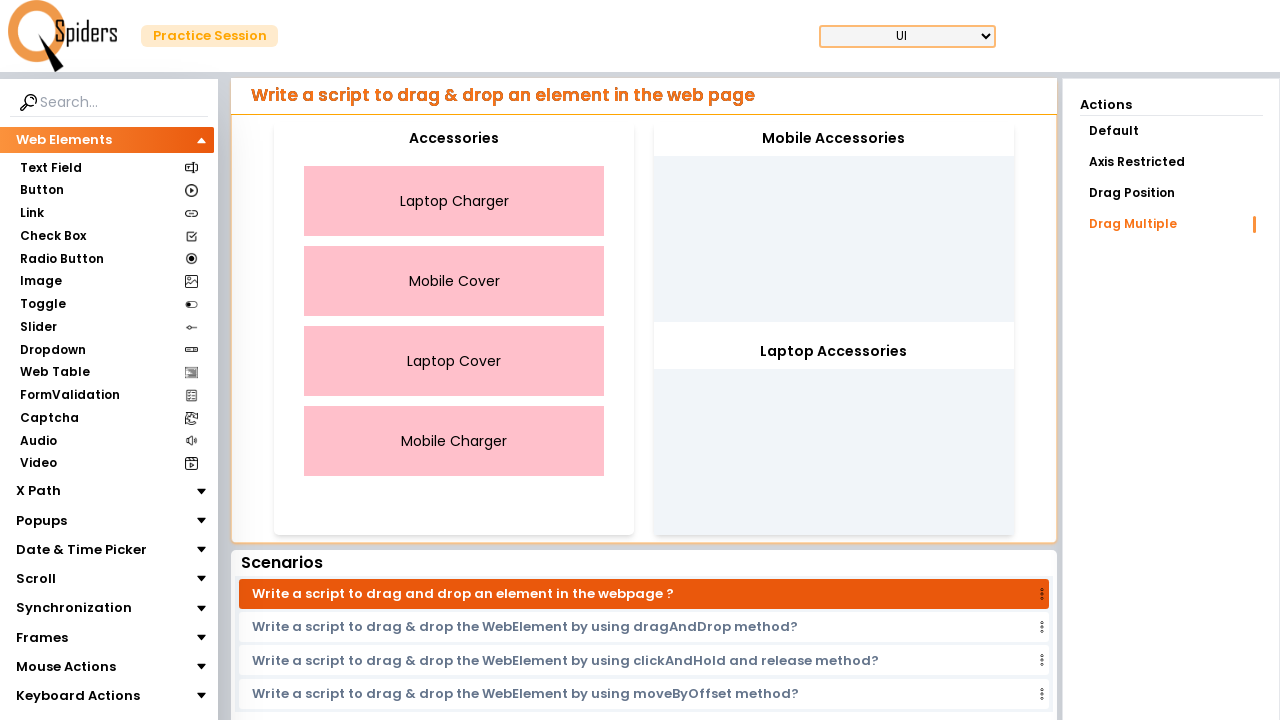

Selected laptop charger with Ctrl key held at (454, 201) on #dragElement1
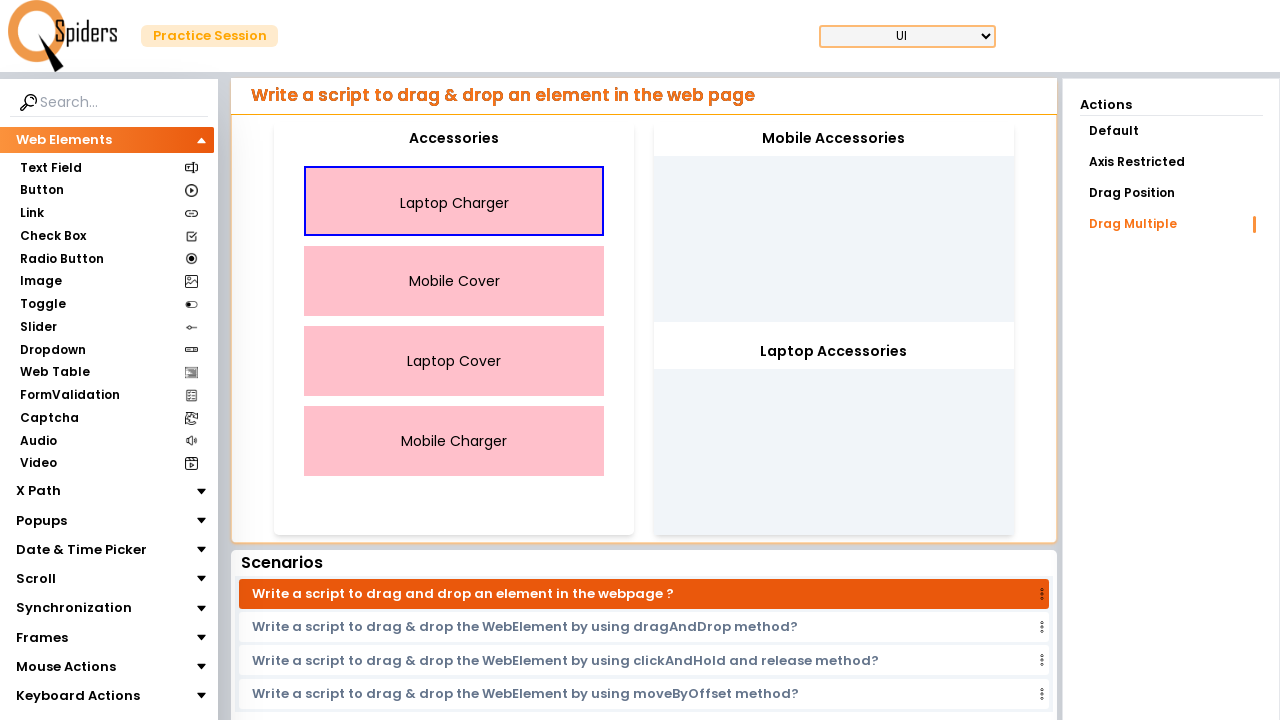

Selected laptop cover with Ctrl key held at (454, 361) on #dragElement3
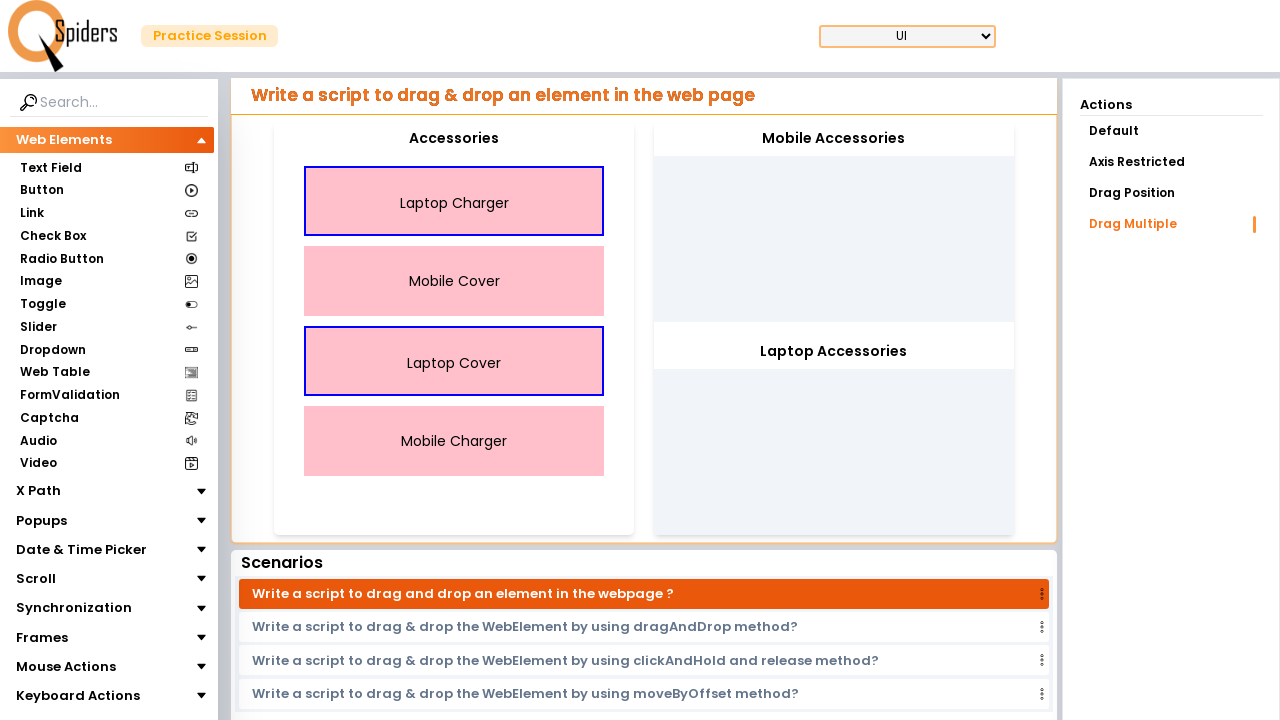

Dragged laptop items to laptop accessories drop zone at (834, 435)
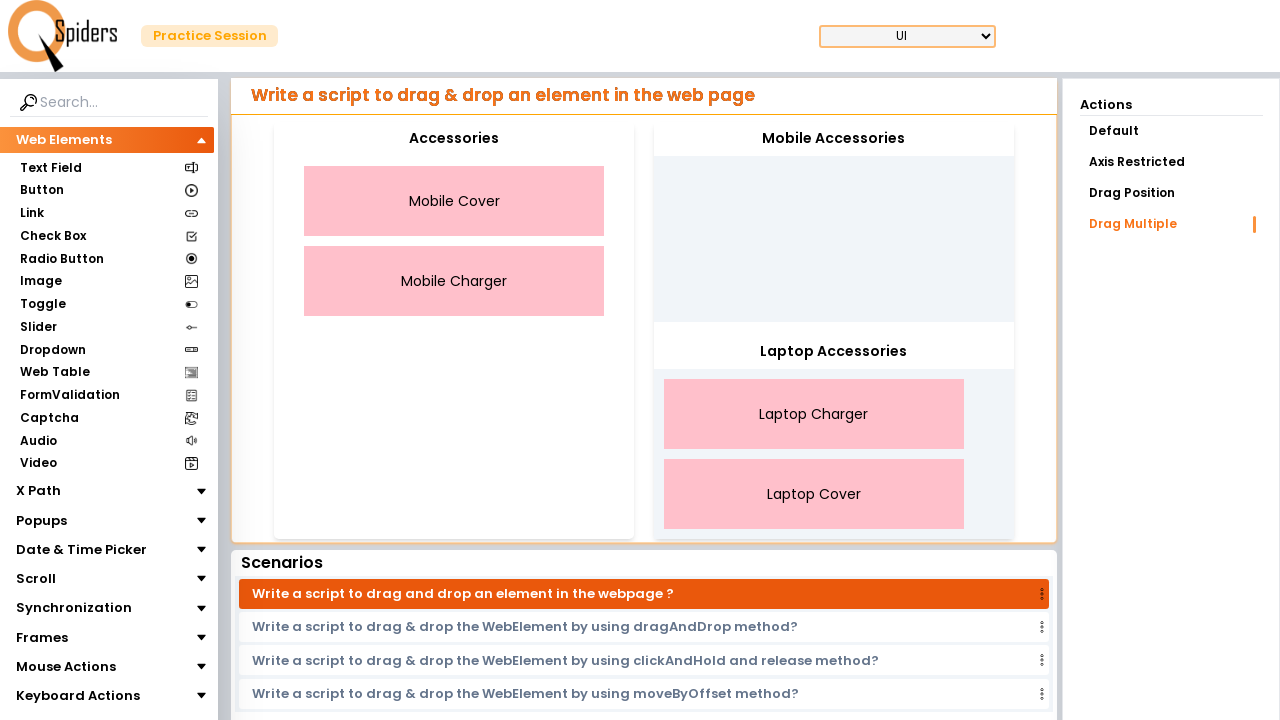

Selected mobile cover with Ctrl key held at (454, 201) on #dragElement2
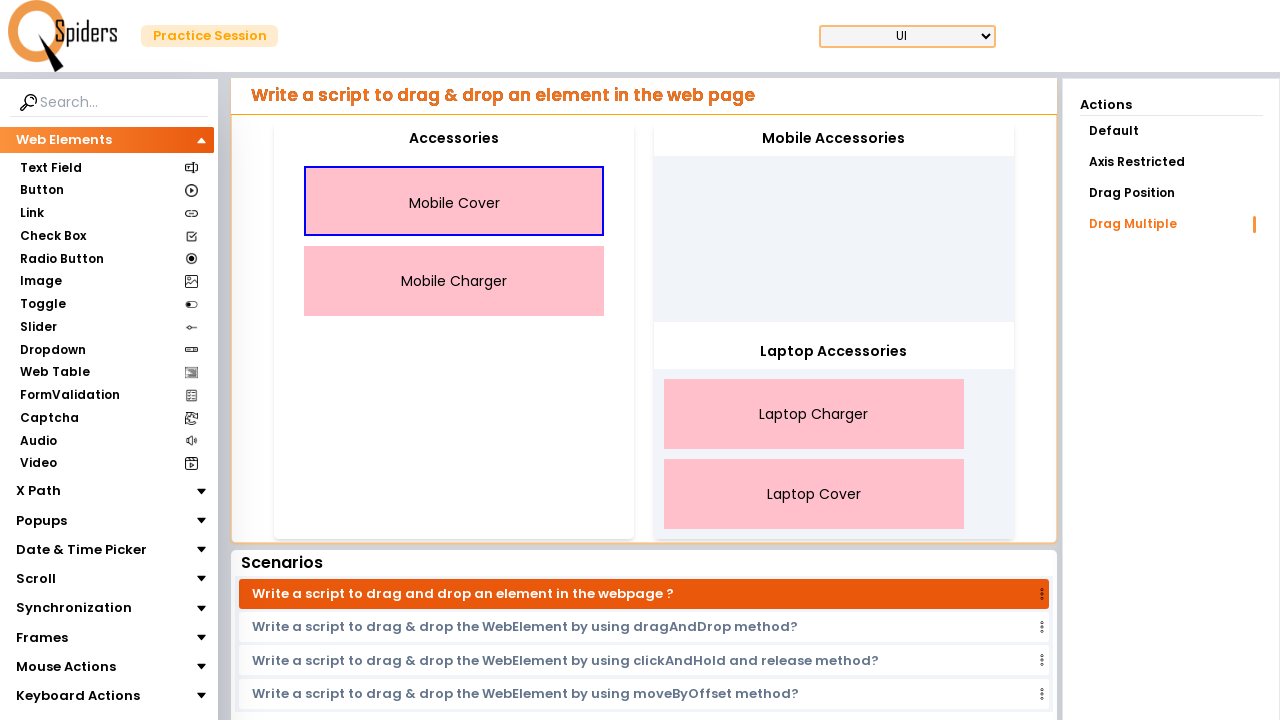

Selected mobile charger with Ctrl key held at (454, 281) on #dragElement4
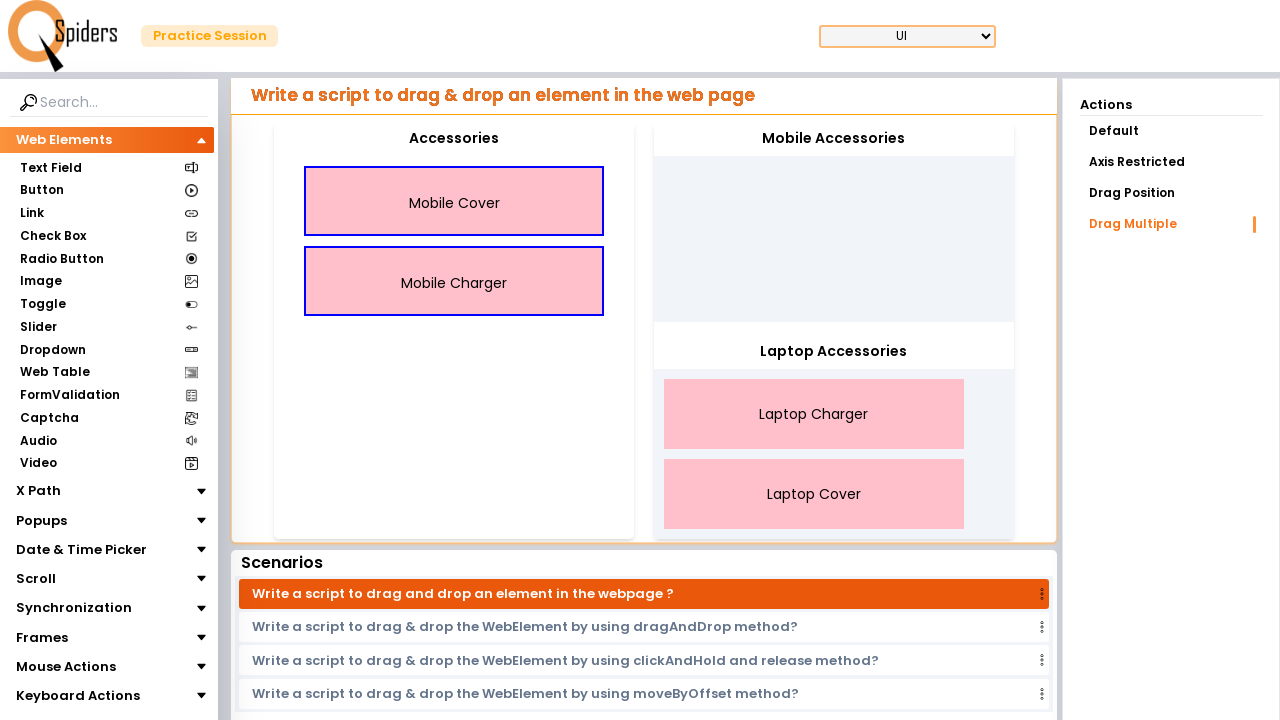

Dragged mobile items to mobile accessories drop zone at (834, 222)
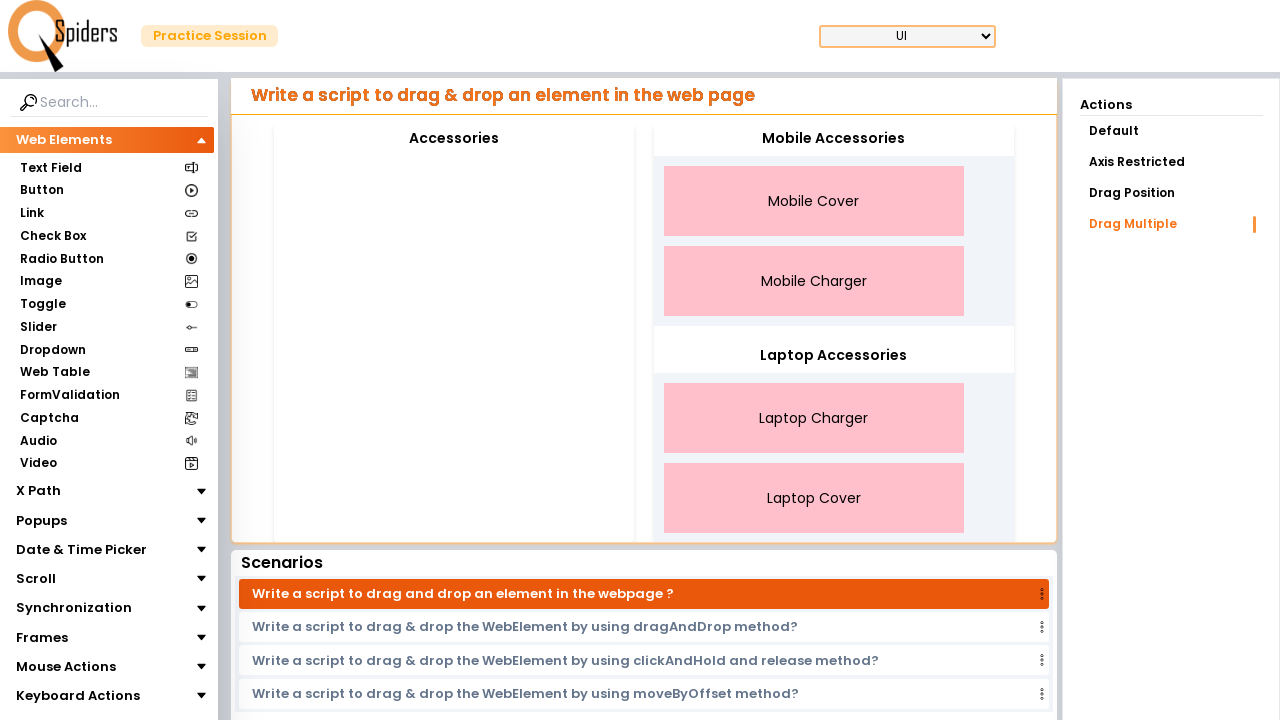

Released Control key
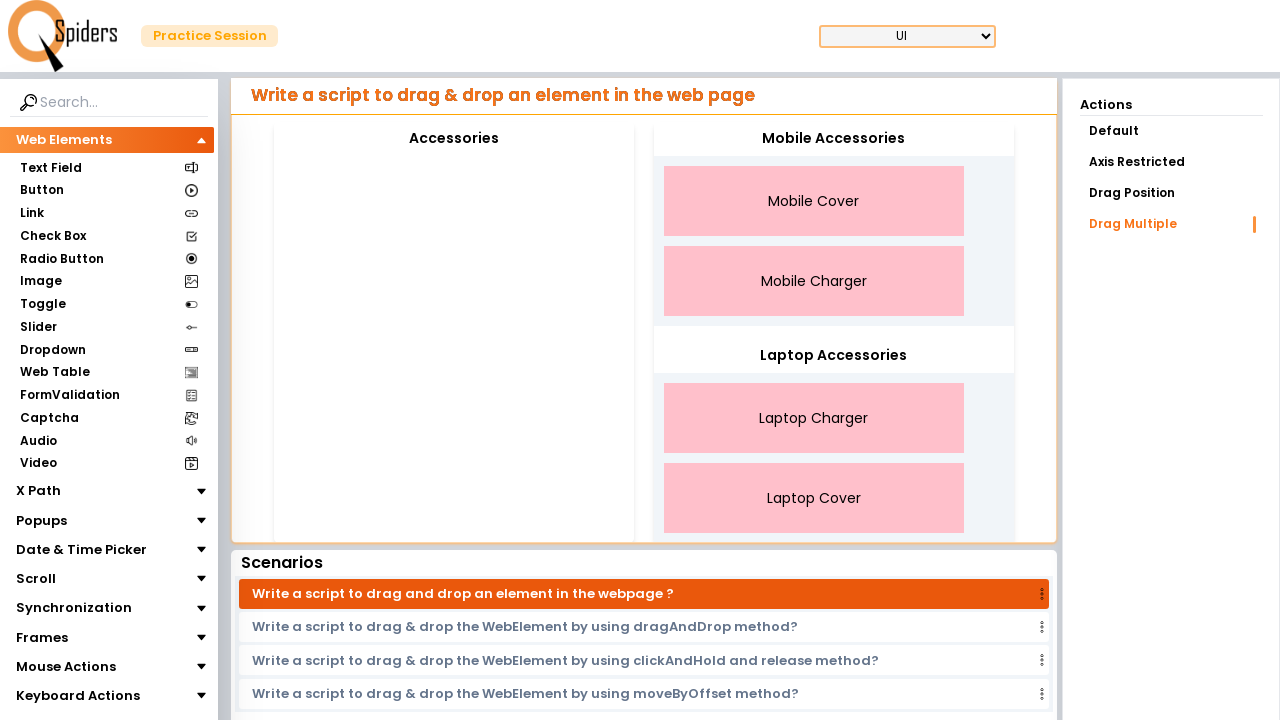

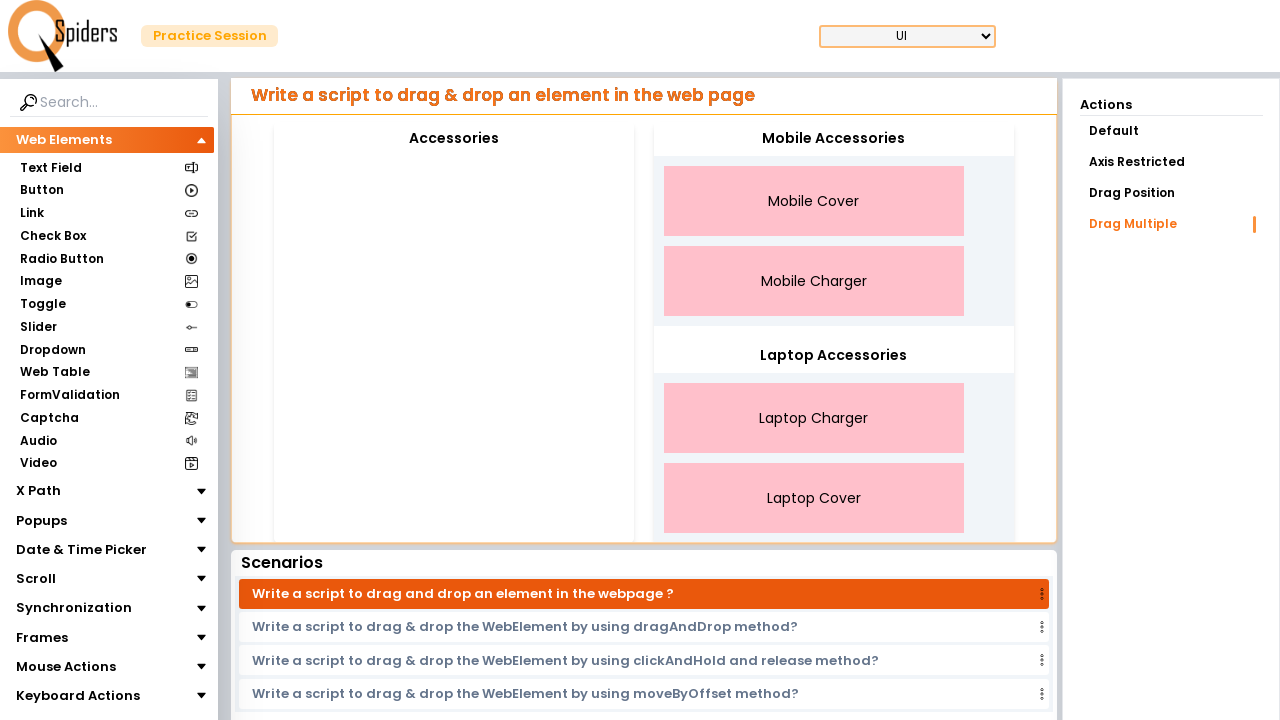